Tests the droppable functionality on jQuery UI demo page by dragging one element and dropping it onto another

Starting URL: https://jqueryui.com

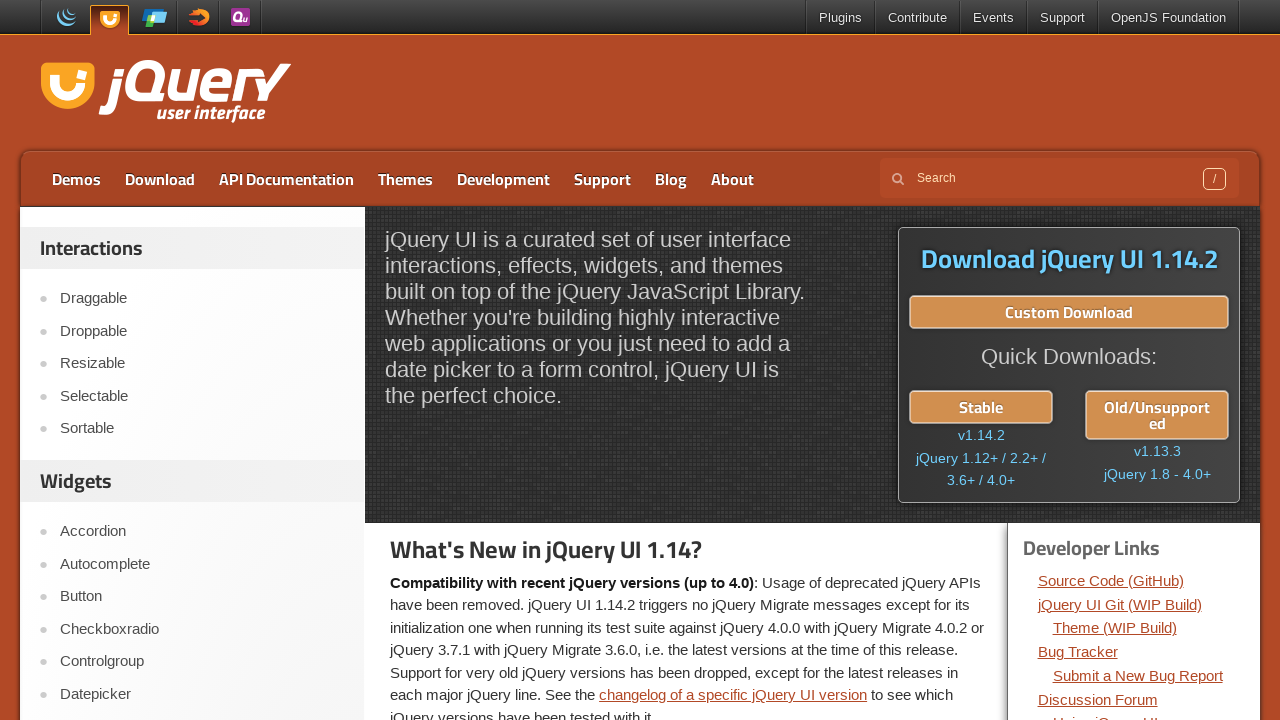

Clicked on Droppable link at (202, 331) on text=Droppable
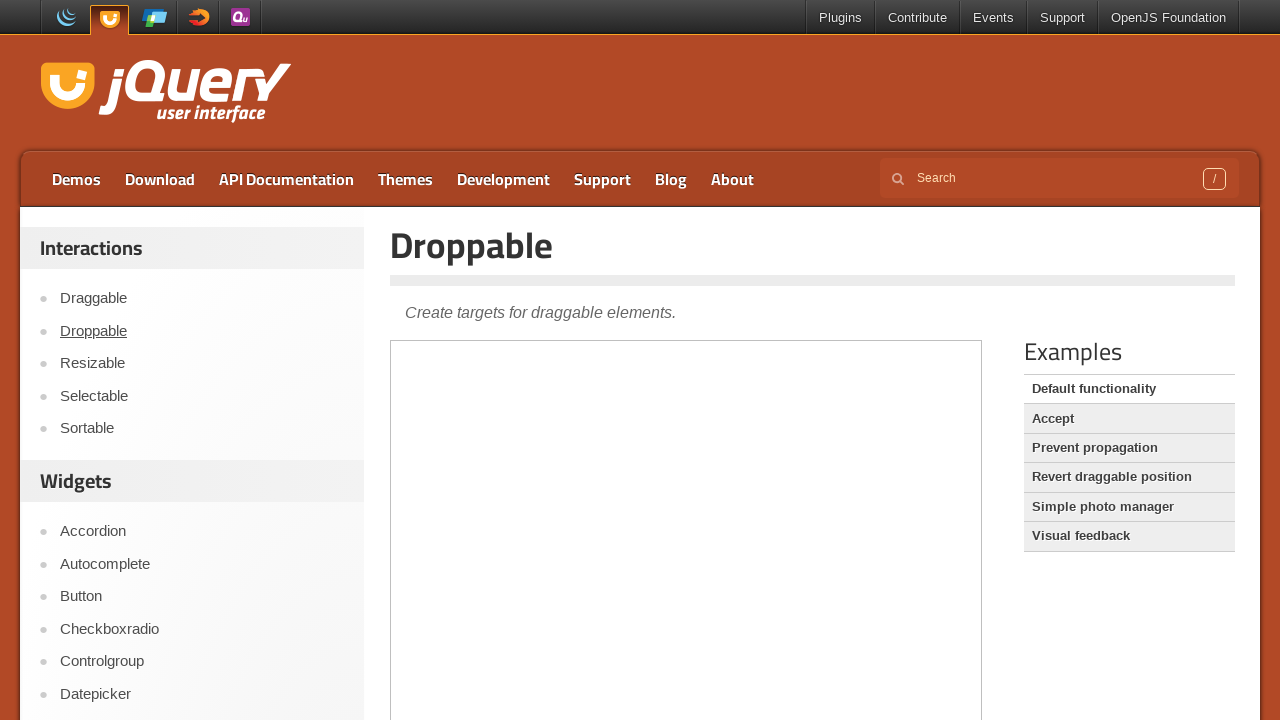

Located demo iframe
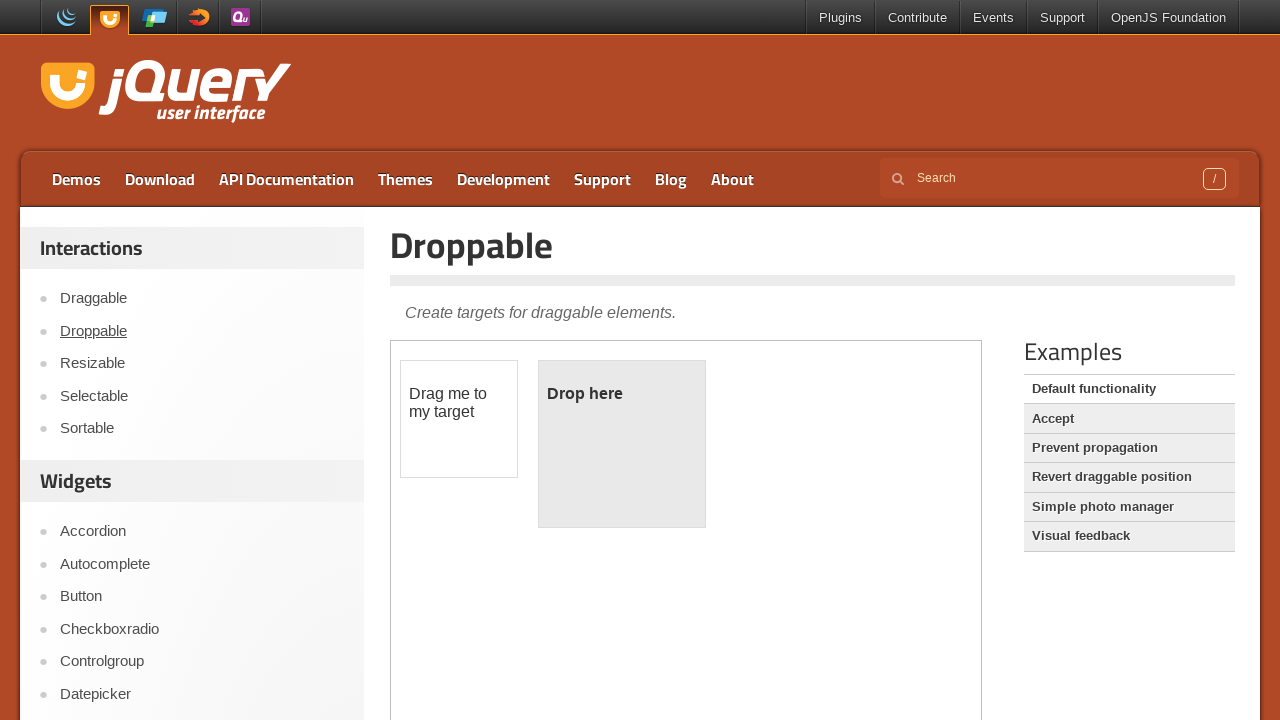

Draggable element loaded and ready
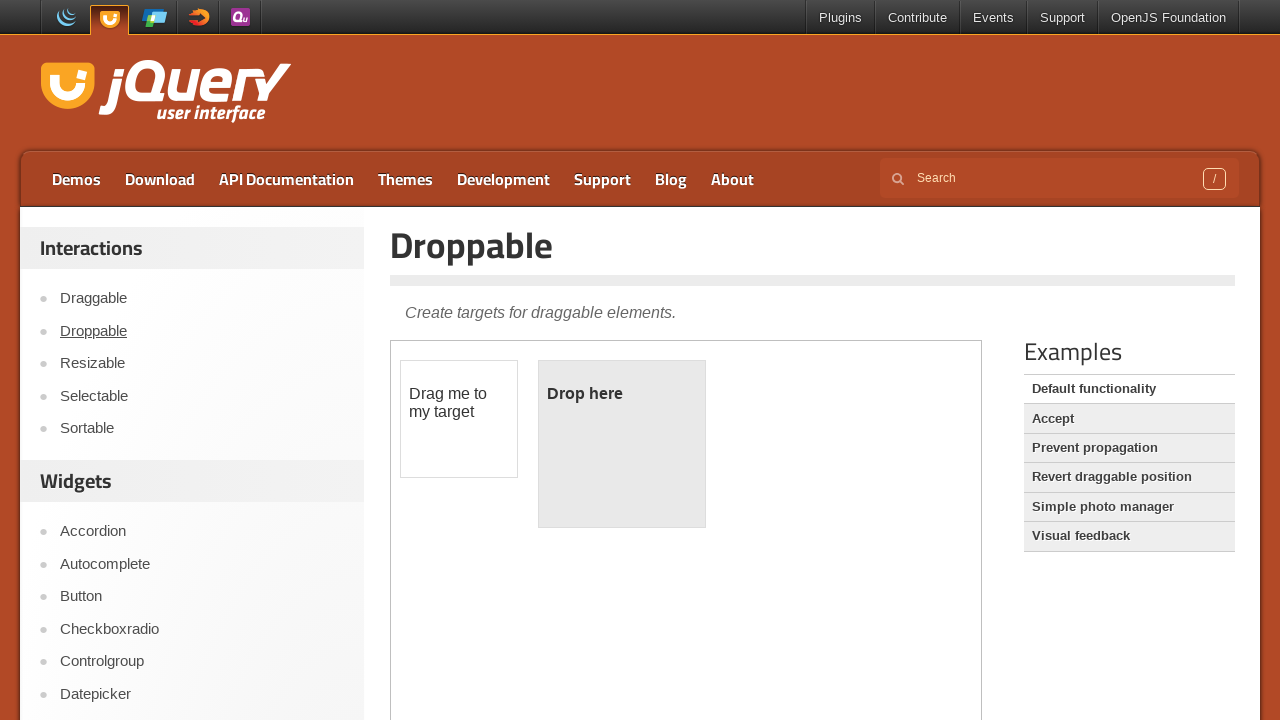

Dragged draggable element and dropped it onto droppable target at (622, 444)
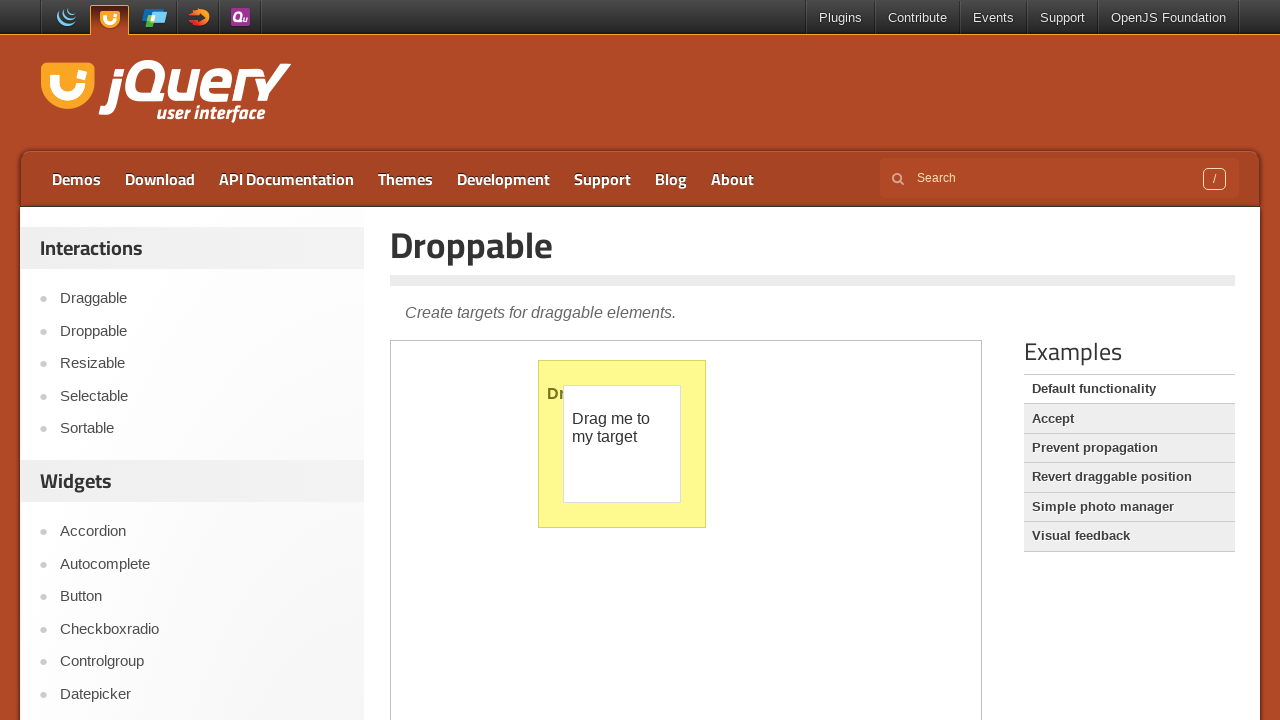

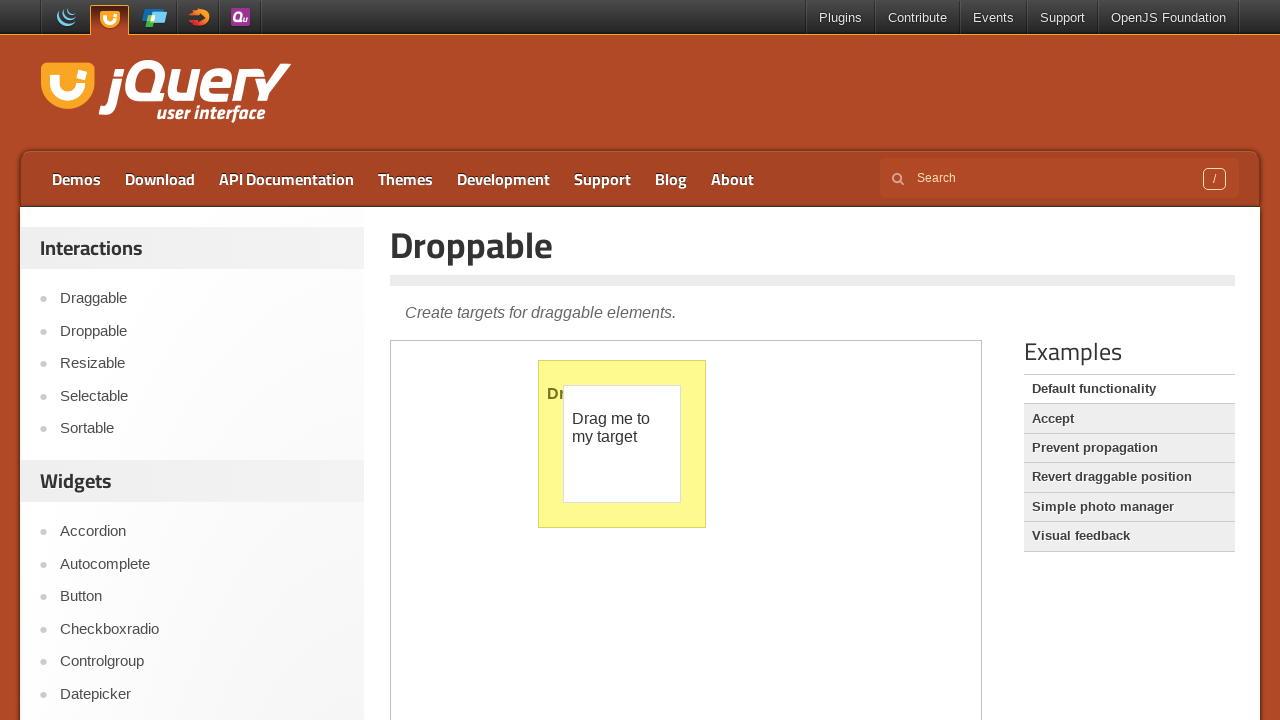